Tests form input functionality by filling a textarea with text and submitting the form via a submit button

Starting URL: https://suninjuly.github.io/text_input_task.html

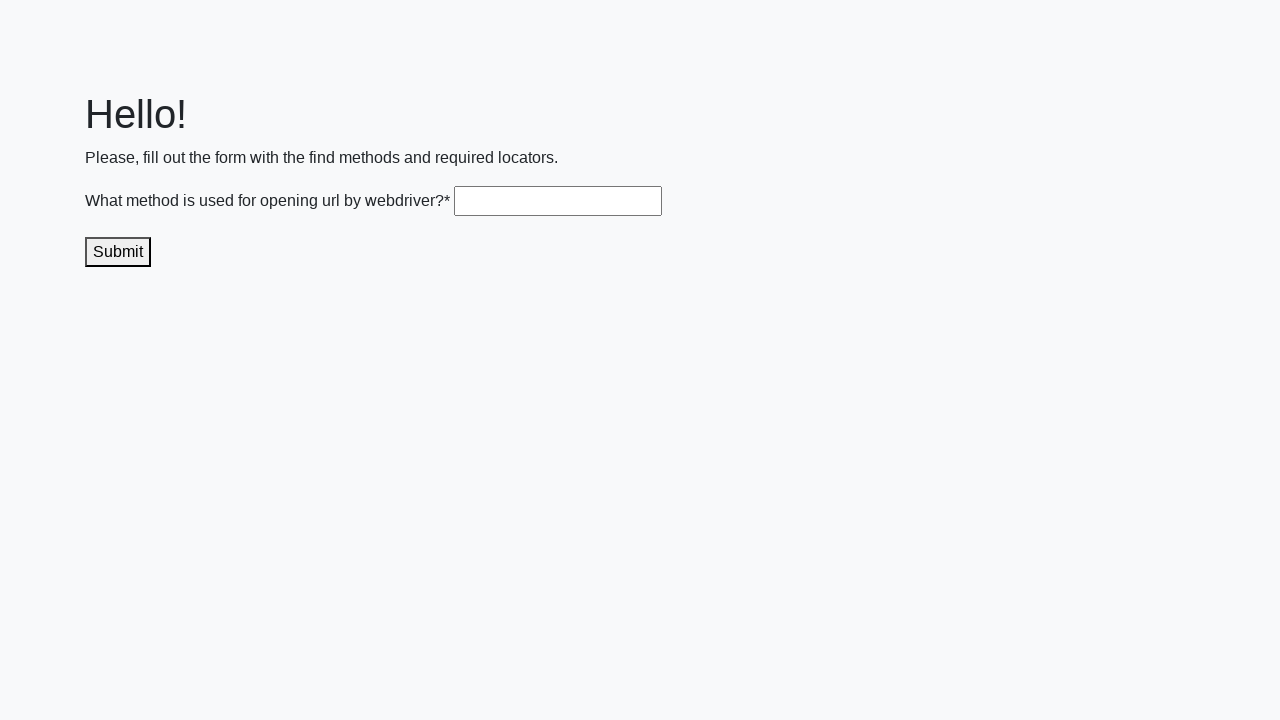

Navigated to text input task page
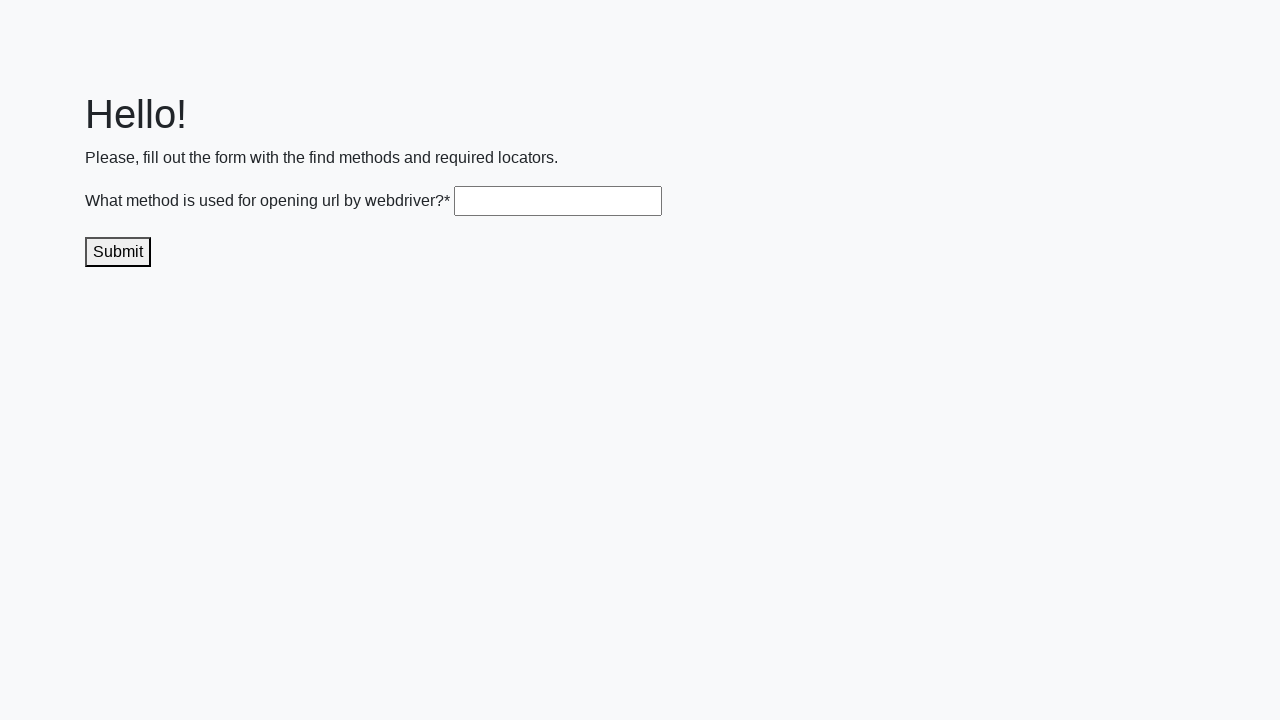

Filled textarea with test message 'Hello from test user!' on .textarea
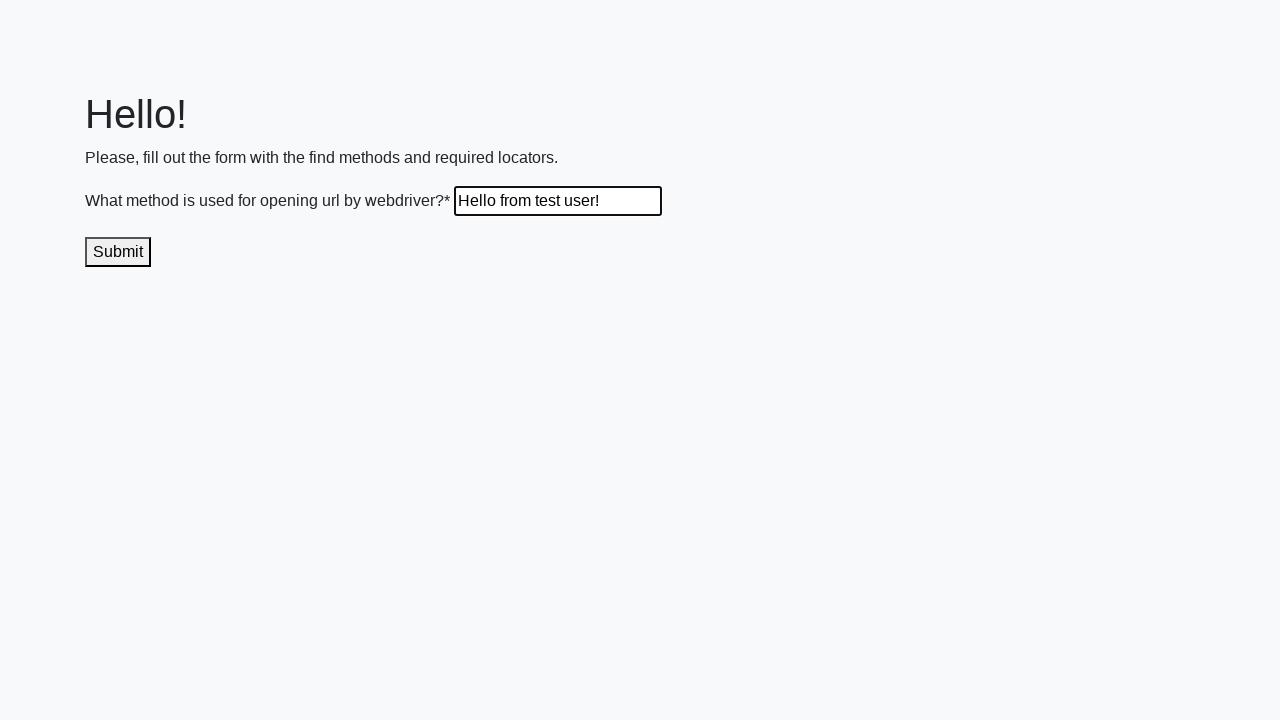

Clicked submit button to submit the form at (118, 252) on .submit-submission
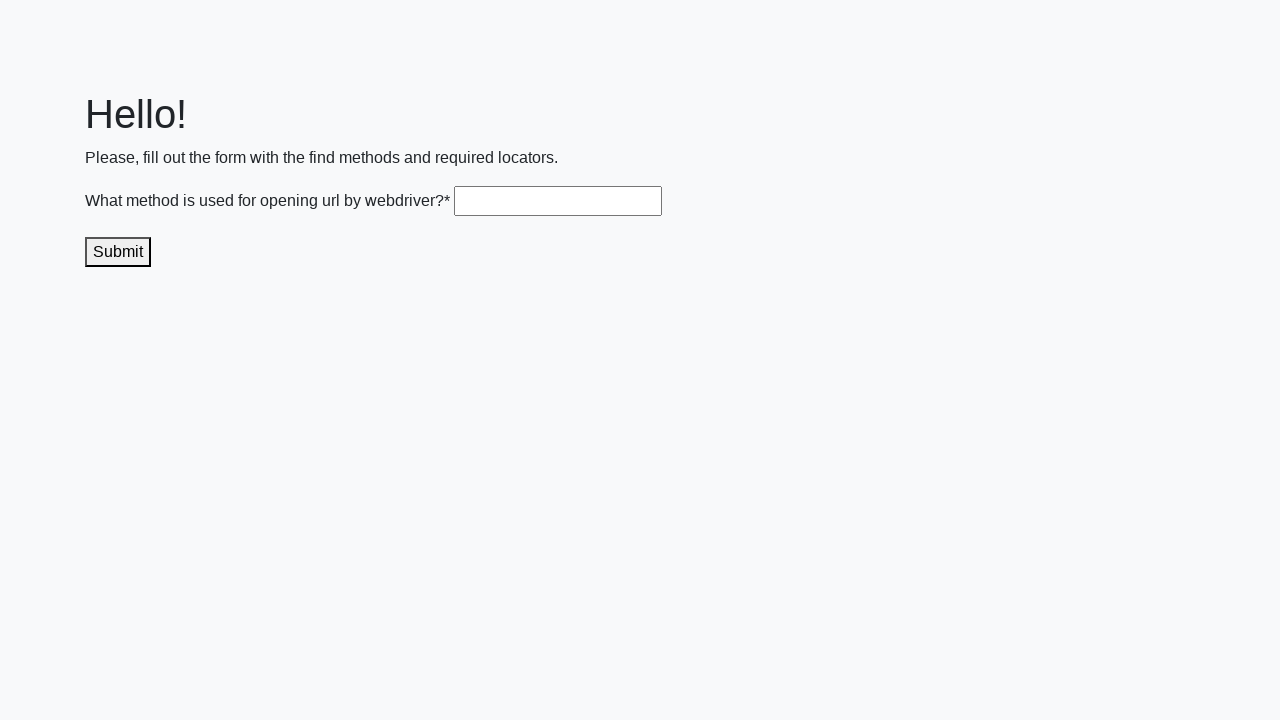

Waited 1000ms for form submission confirmation
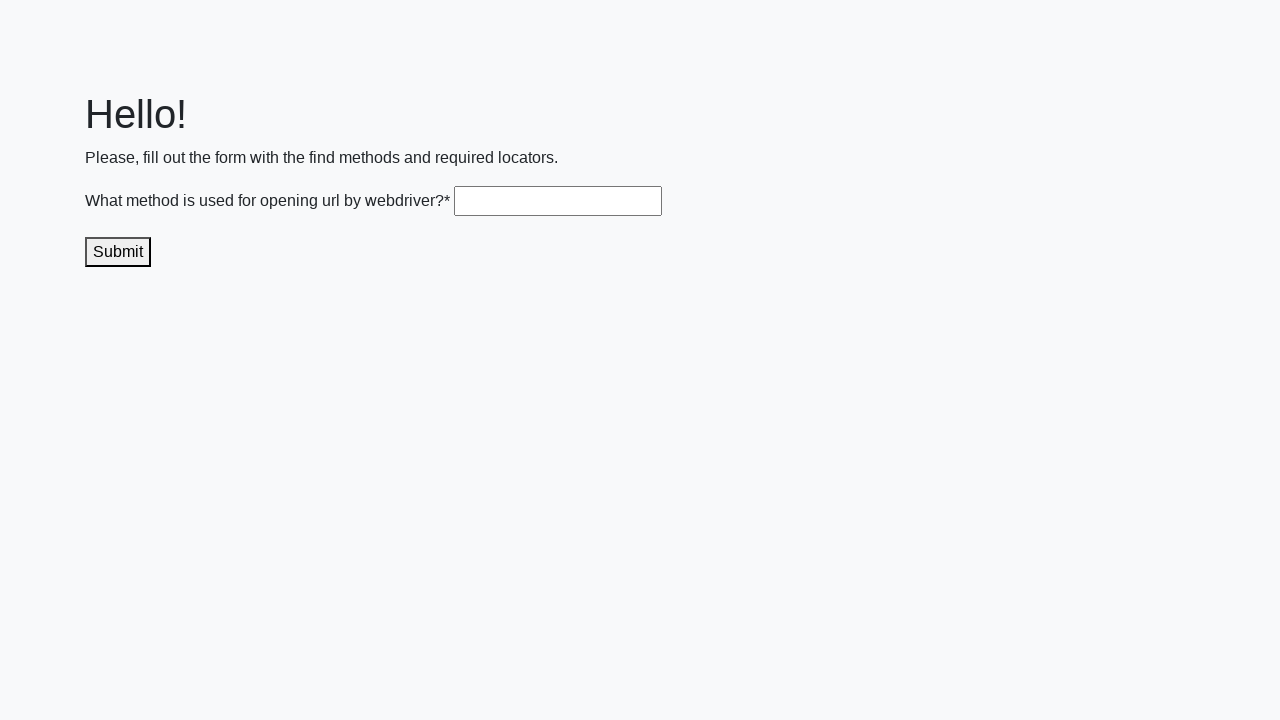

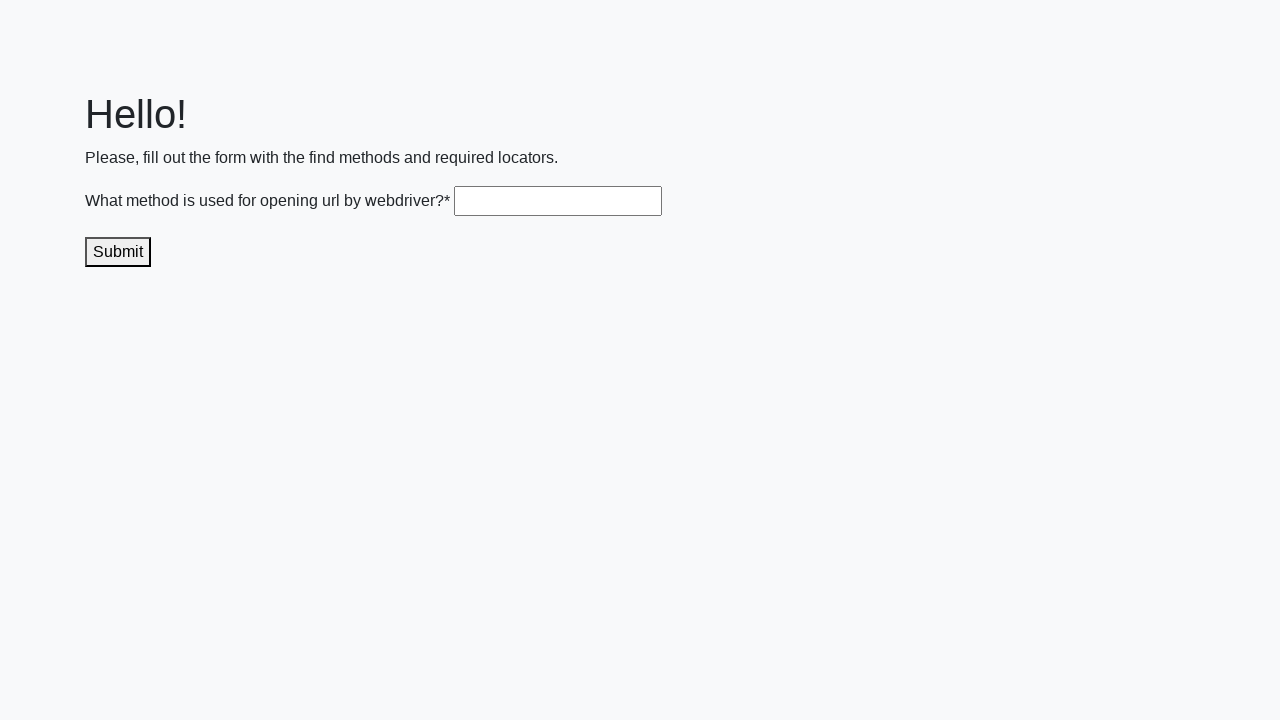